Tests unmarking completed todo items by unchecking their checkboxes

Starting URL: https://demo.playwright.dev/todomvc

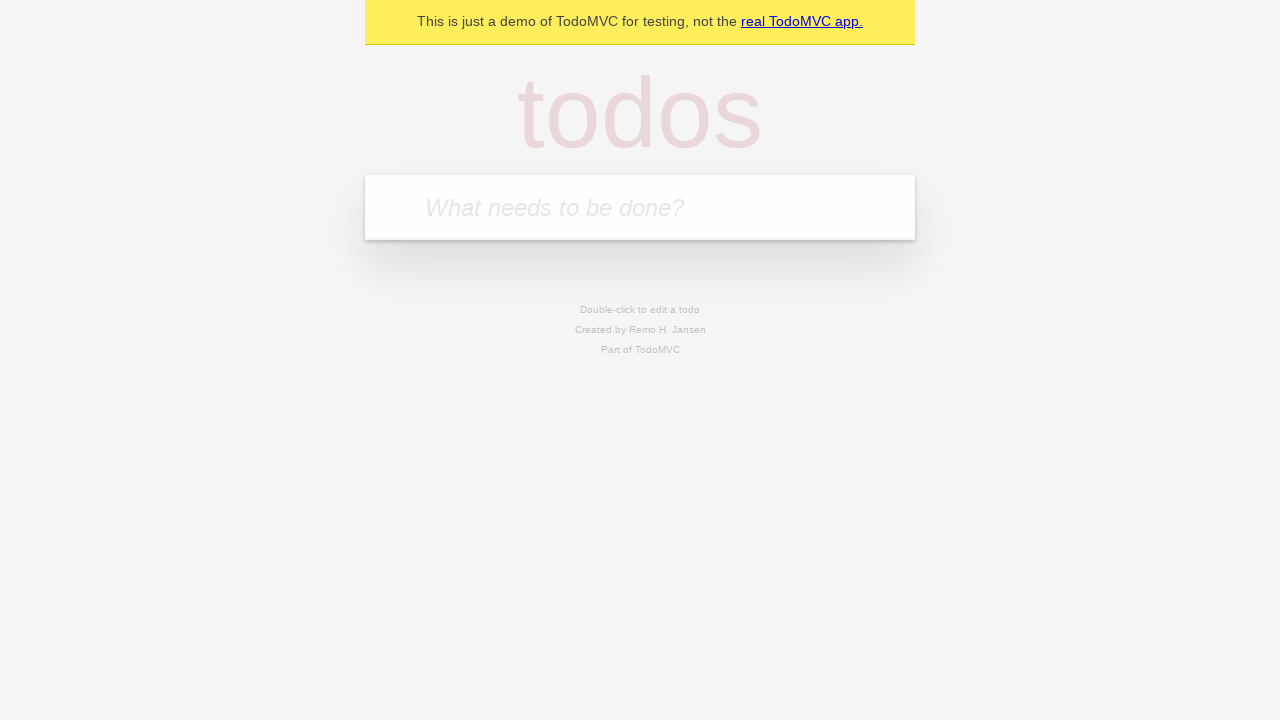

Located the todo input field
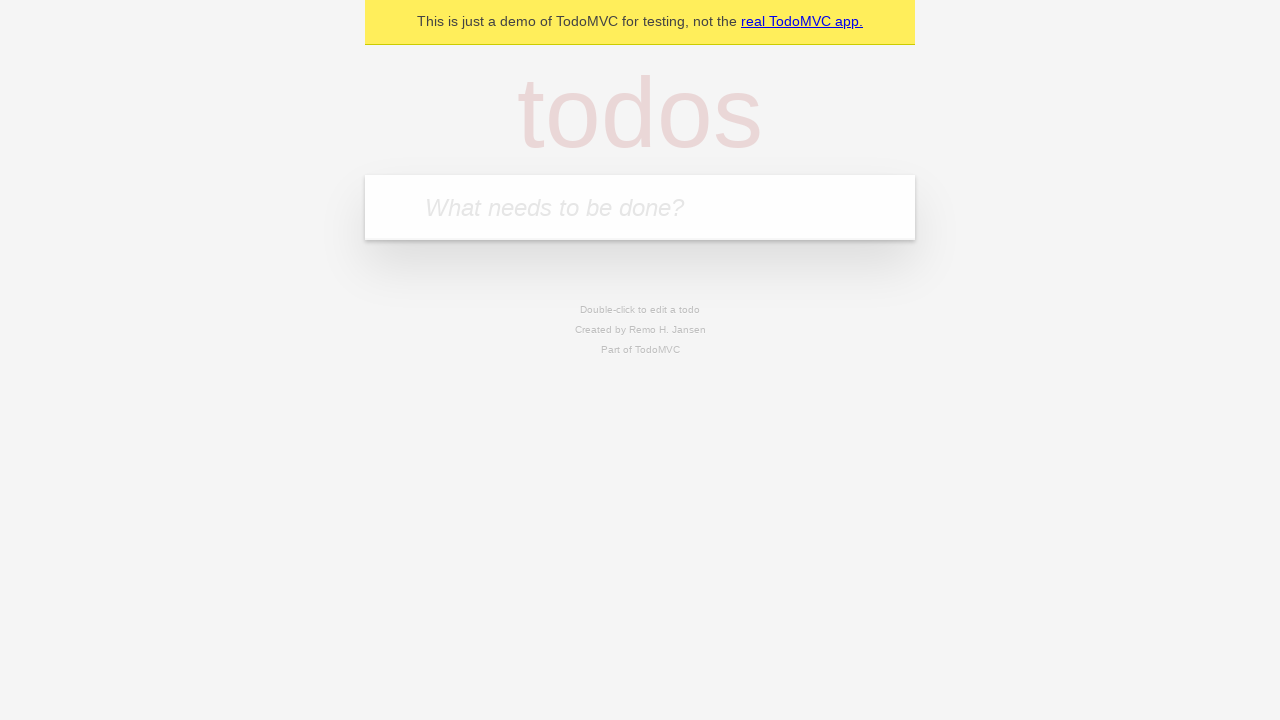

Filled first todo item with 'buy some cheese' on internal:attr=[placeholder="What needs to be done?"i]
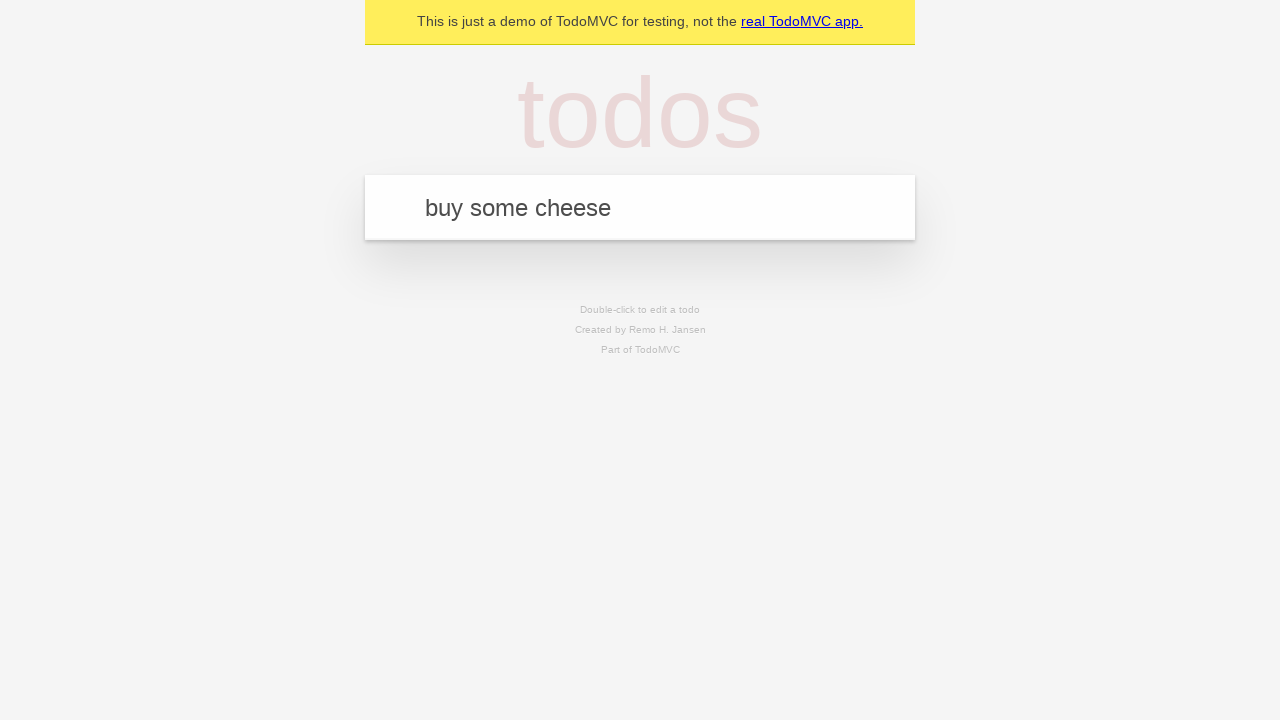

Pressed Enter to create first todo item on internal:attr=[placeholder="What needs to be done?"i]
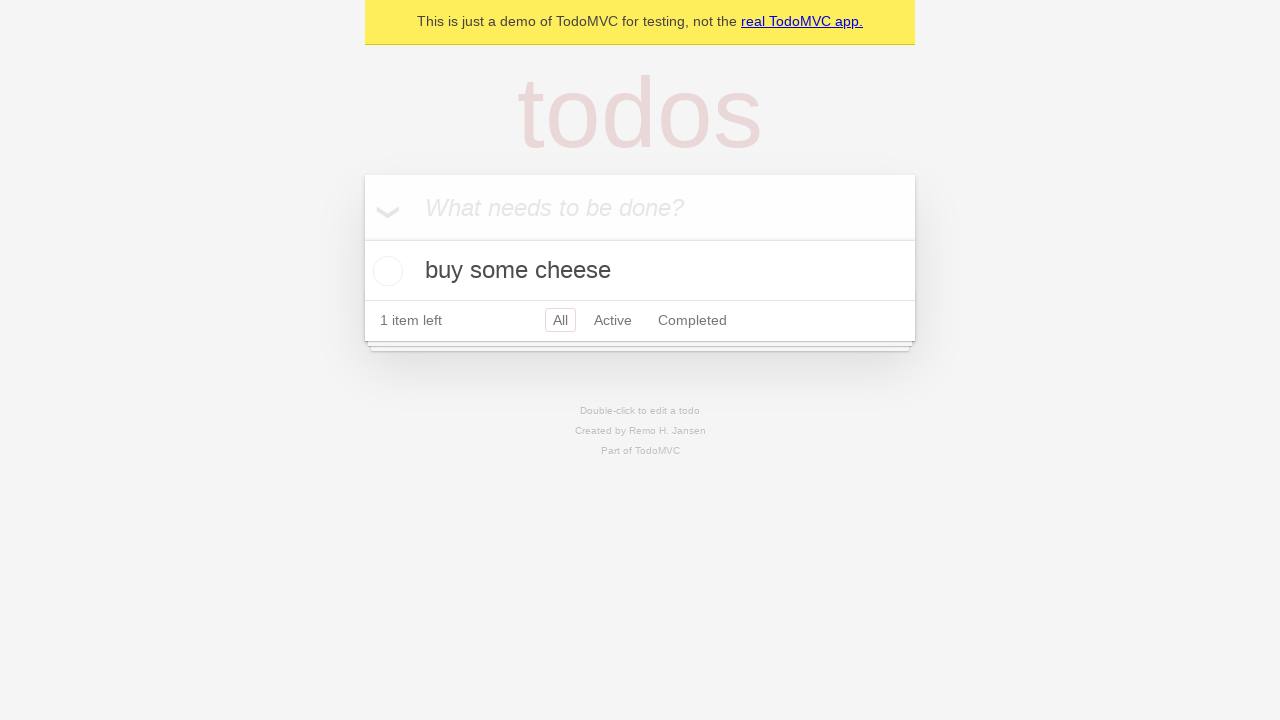

Filled second todo item with 'feed the cat' on internal:attr=[placeholder="What needs to be done?"i]
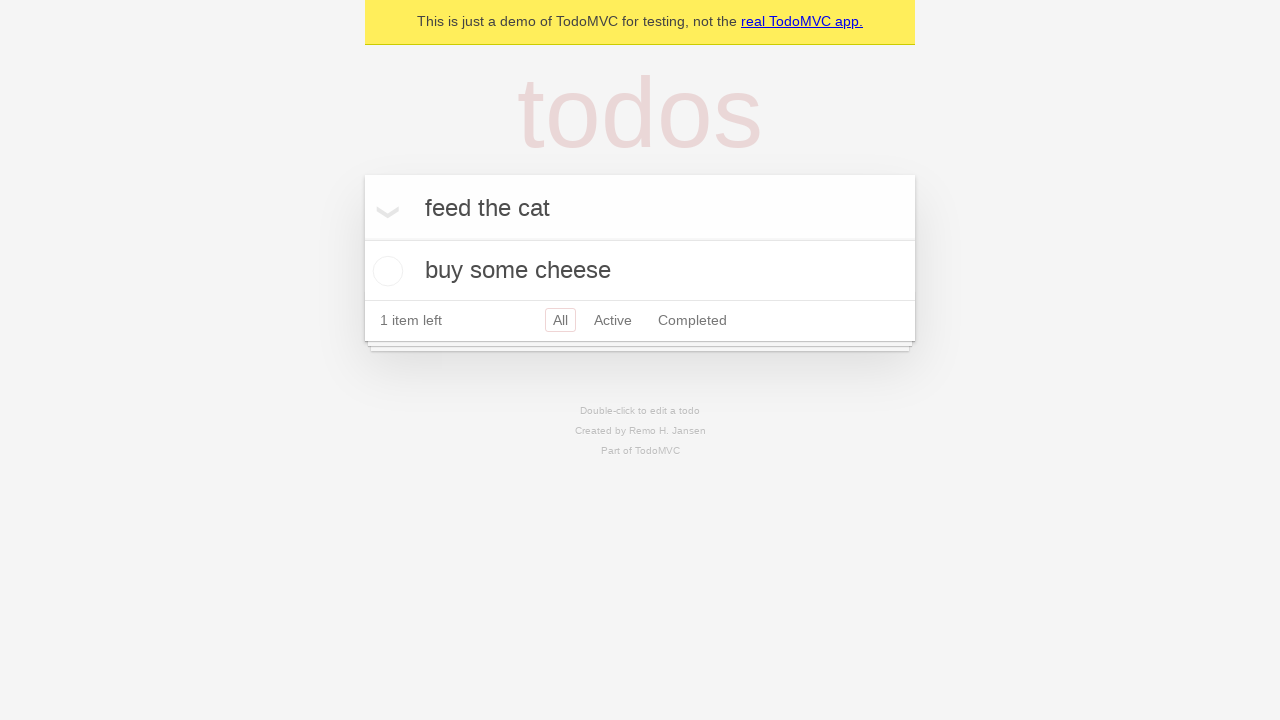

Pressed Enter to create second todo item on internal:attr=[placeholder="What needs to be done?"i]
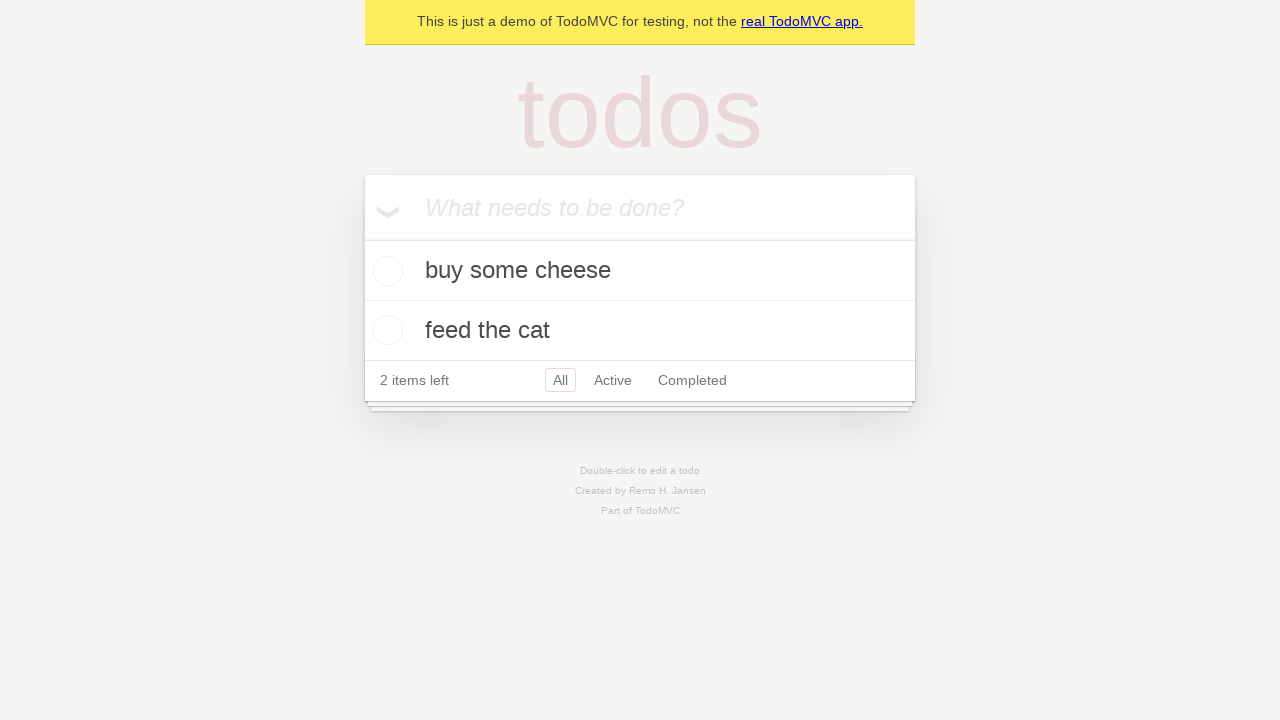

Todo items loaded in the DOM
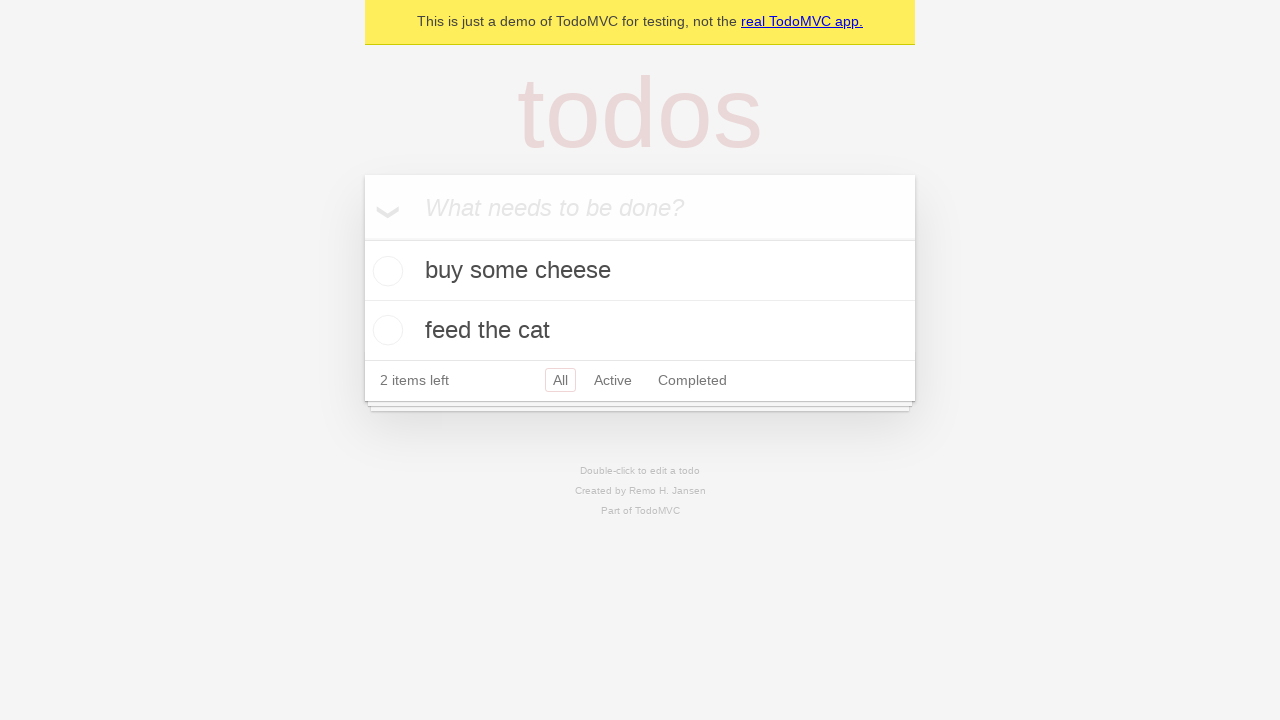

Located the first todo item
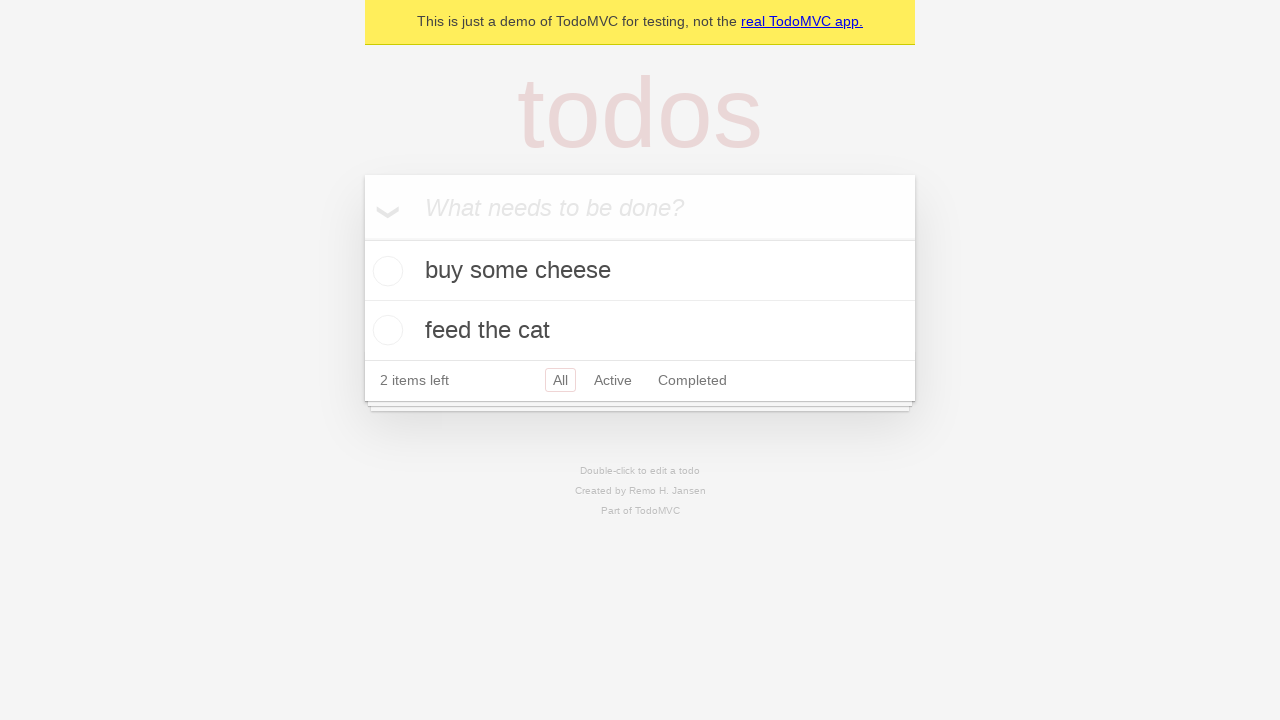

Located the checkbox for the first todo item
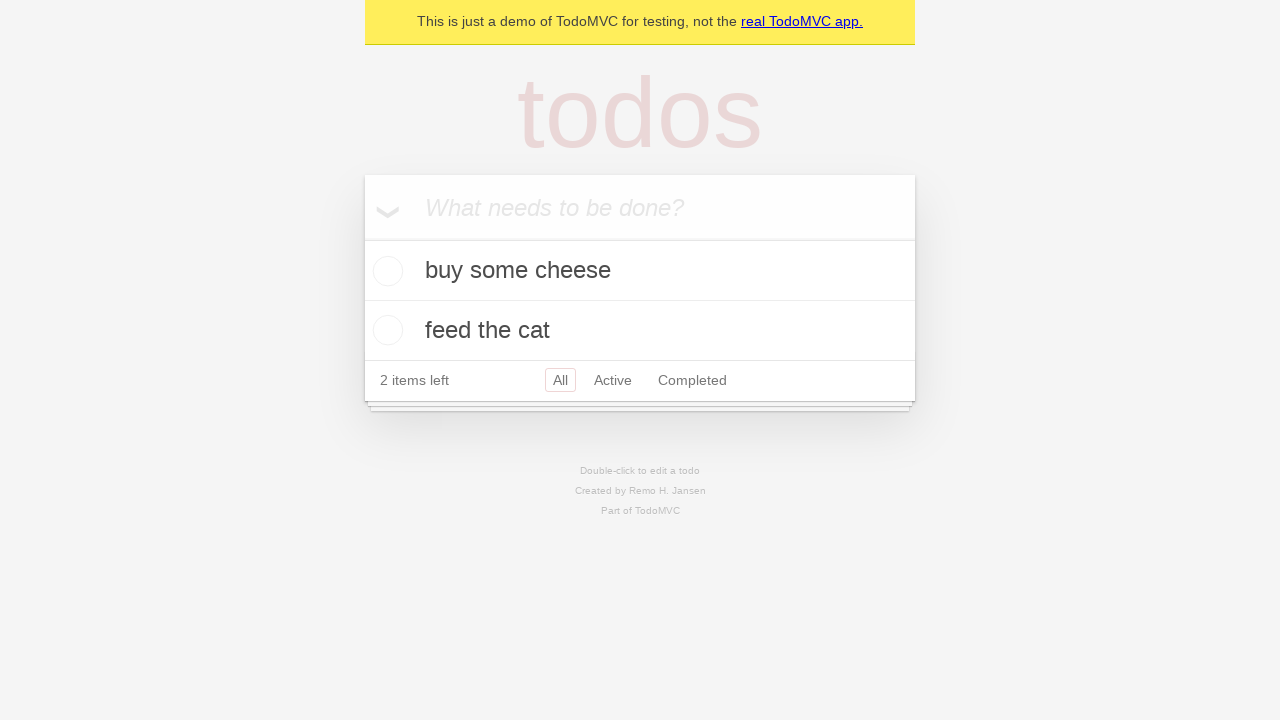

Marked first todo item as complete by checking the checkbox at (385, 271) on internal:testid=[data-testid="todo-item"s] >> nth=0 >> internal:role=checkbox
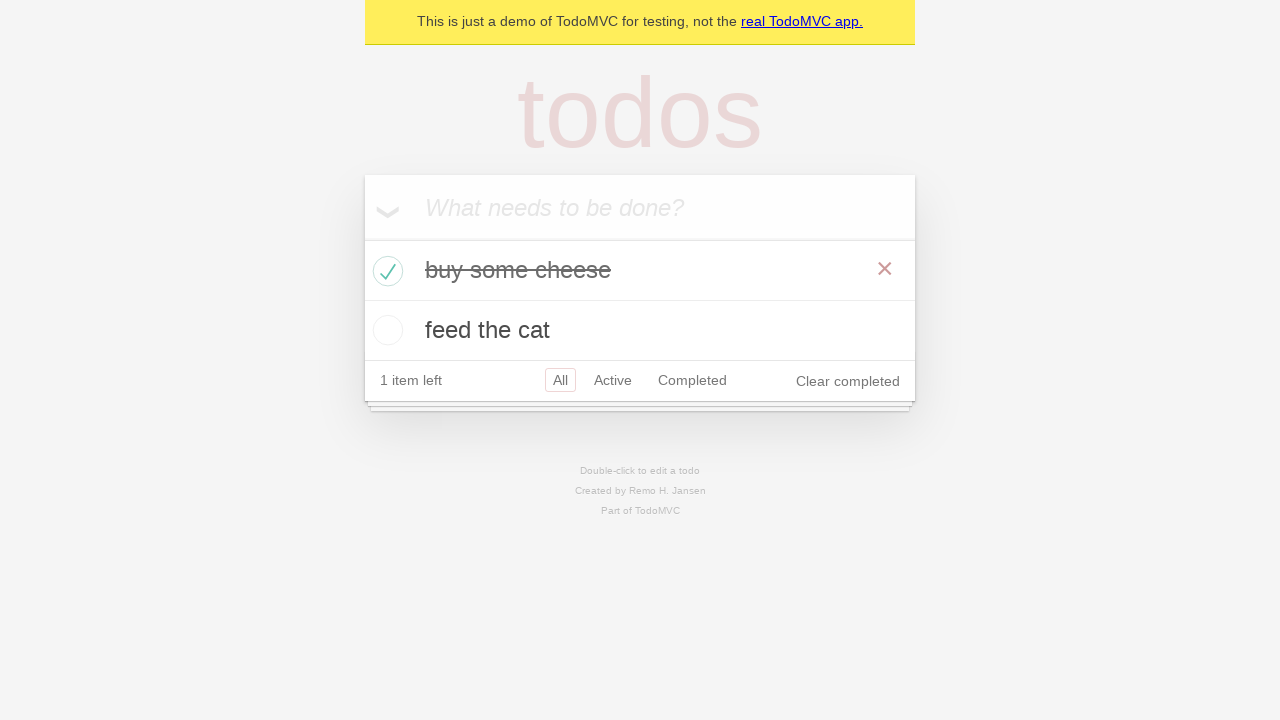

Unmarked first todo item as complete by unchecking the checkbox at (385, 271) on internal:testid=[data-testid="todo-item"s] >> nth=0 >> internal:role=checkbox
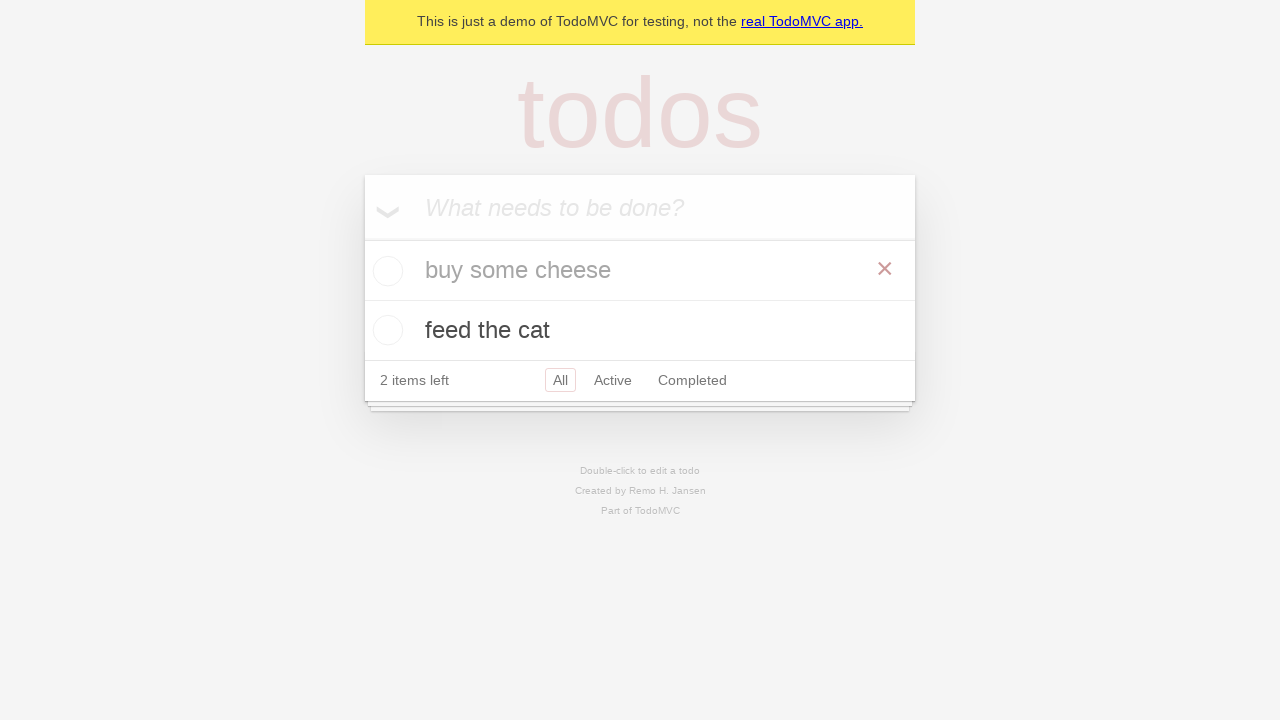

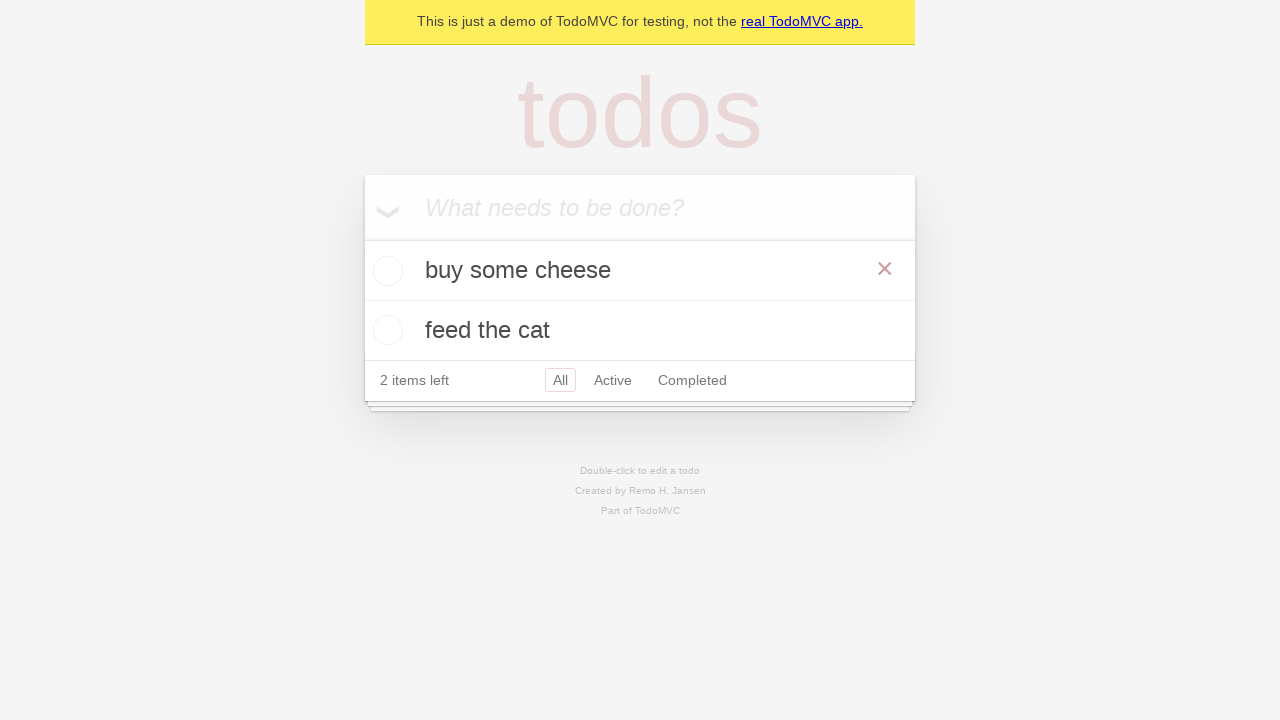